Tests clicking a button that appears after a delay and verifies the success message

Starting URL: http://suninjuly.github.io/wait1.html

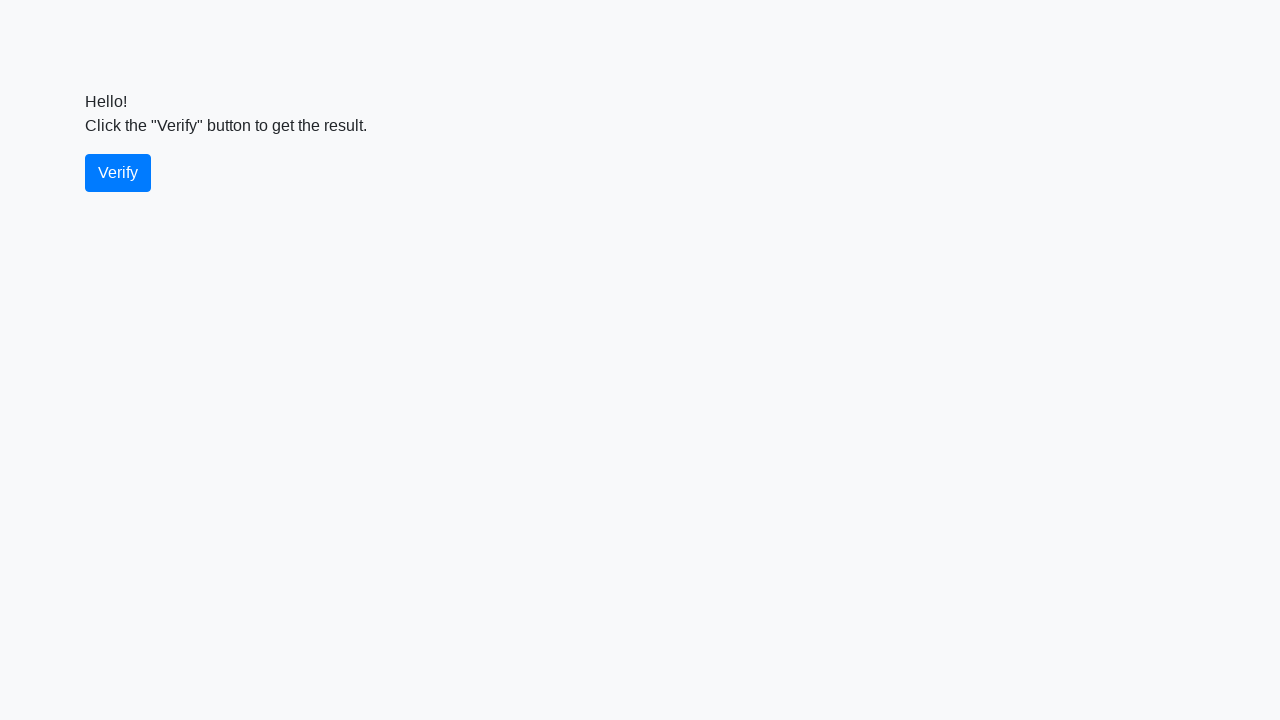

Navigated to test page
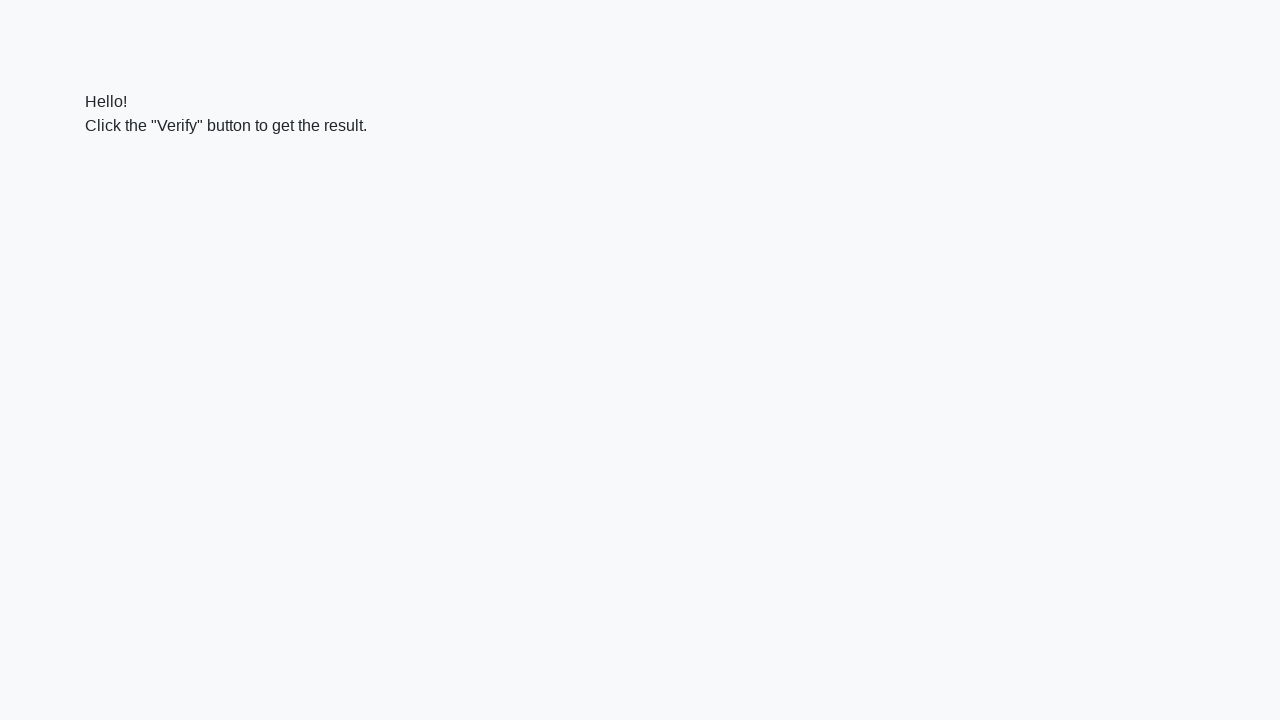

Clicked the verify button at (118, 173) on #verify
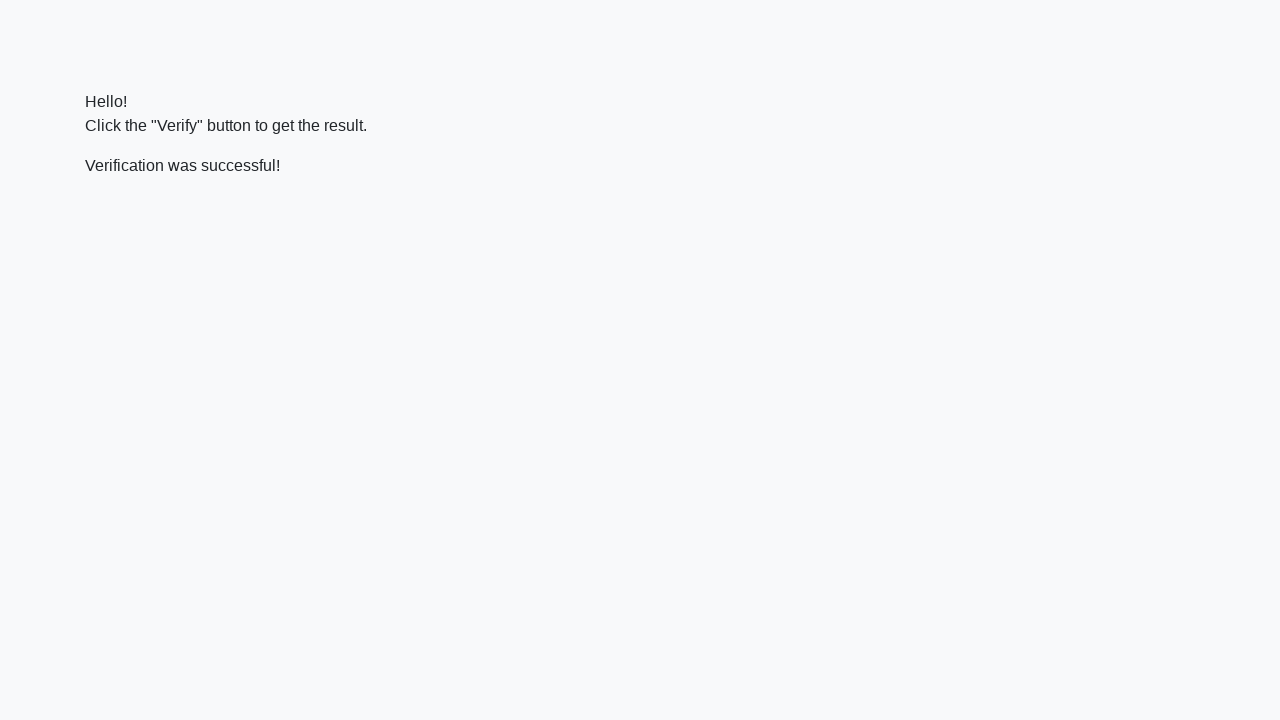

Success message appeared after button delay
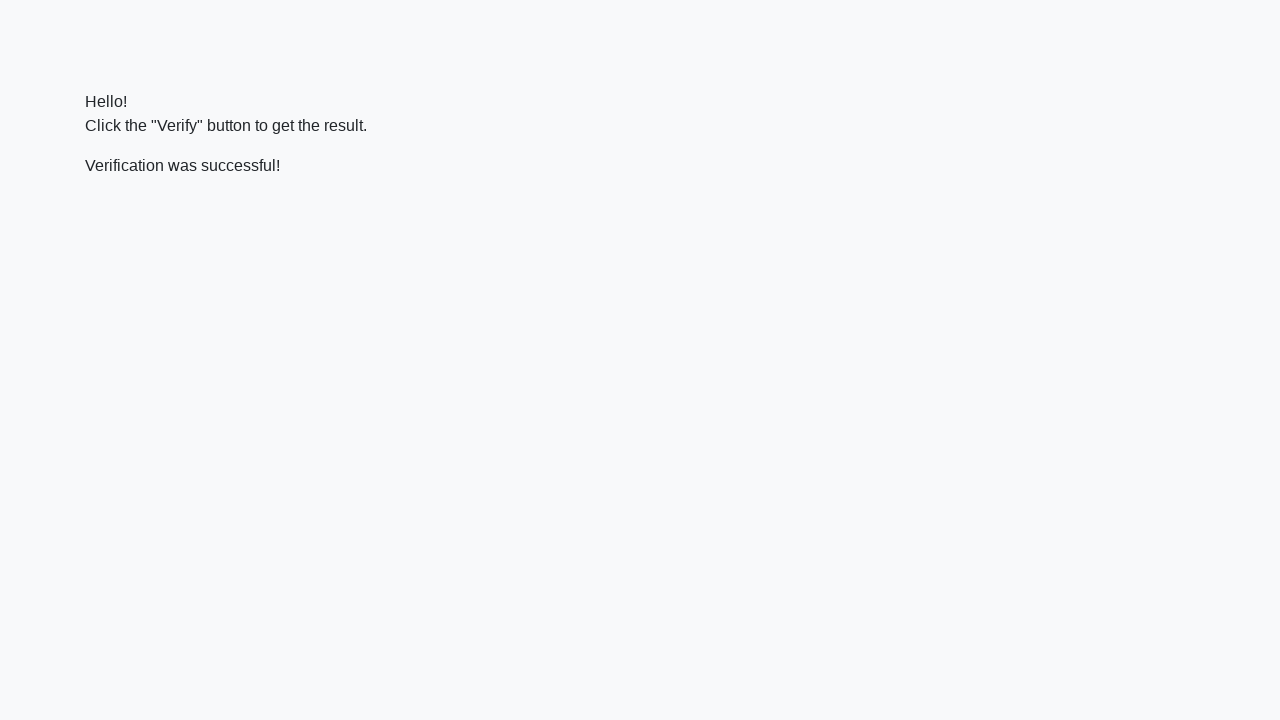

Located the success message element
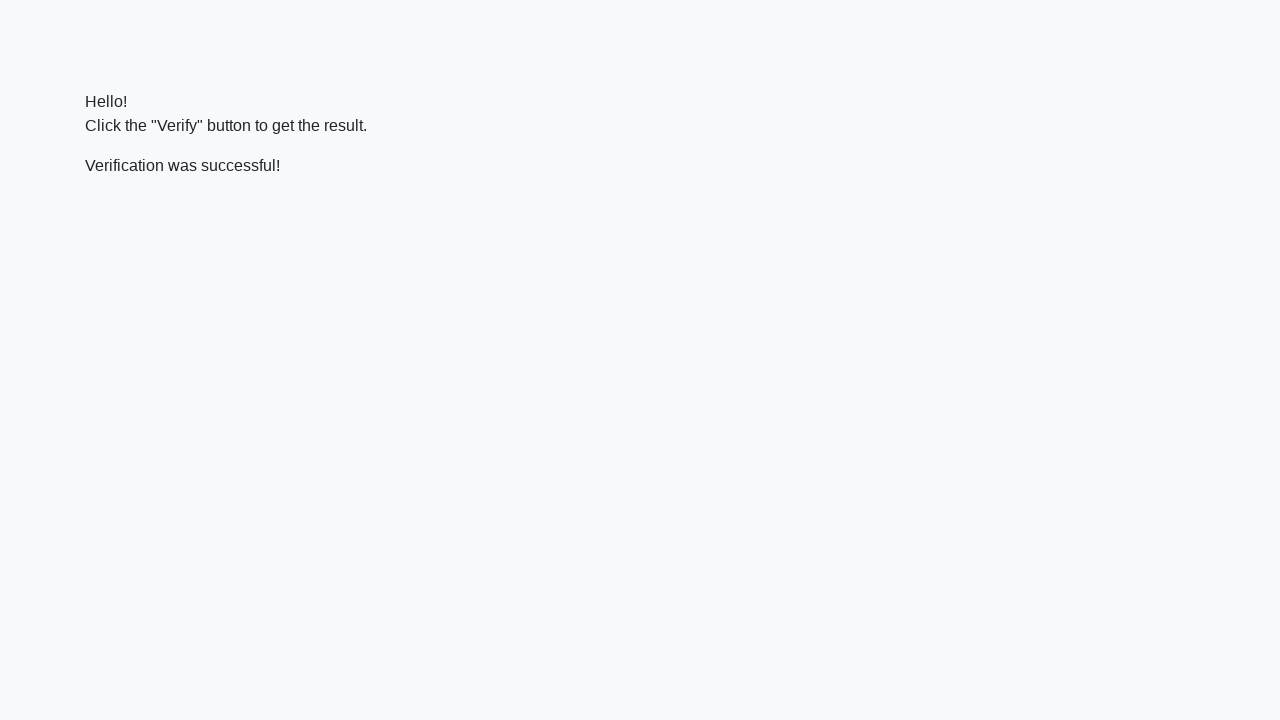

Verified success message contains 'successful'
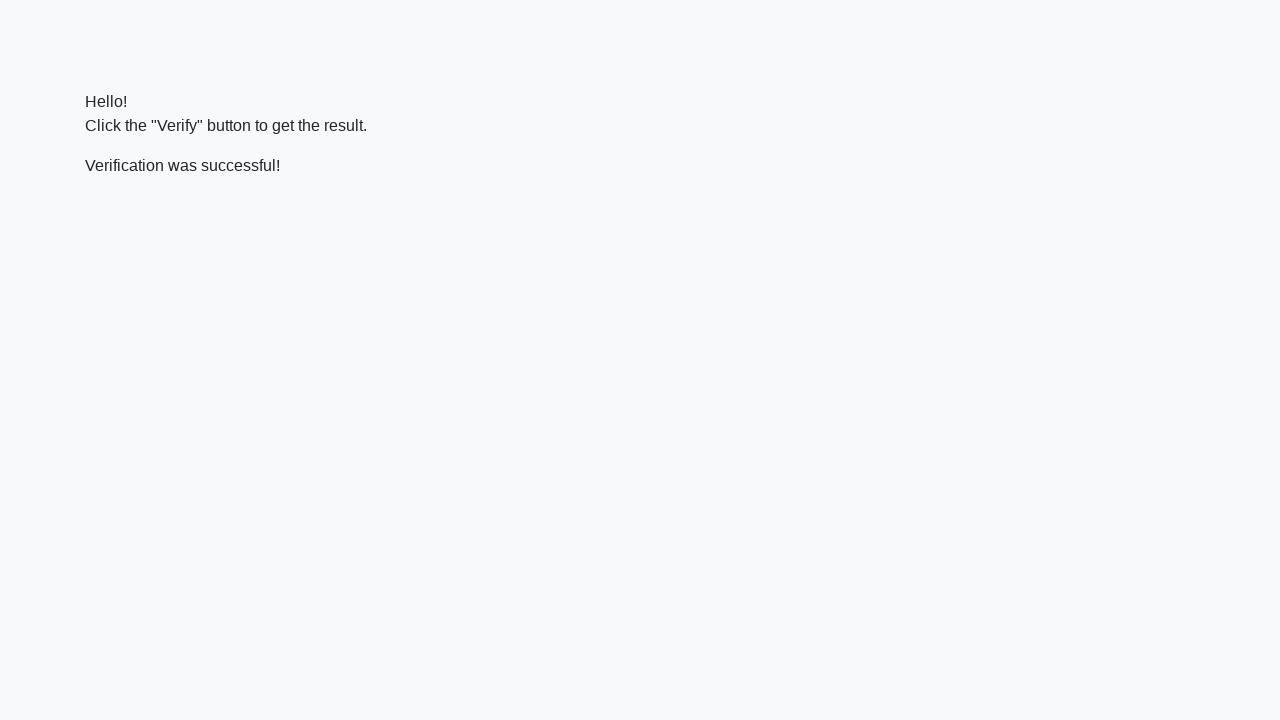

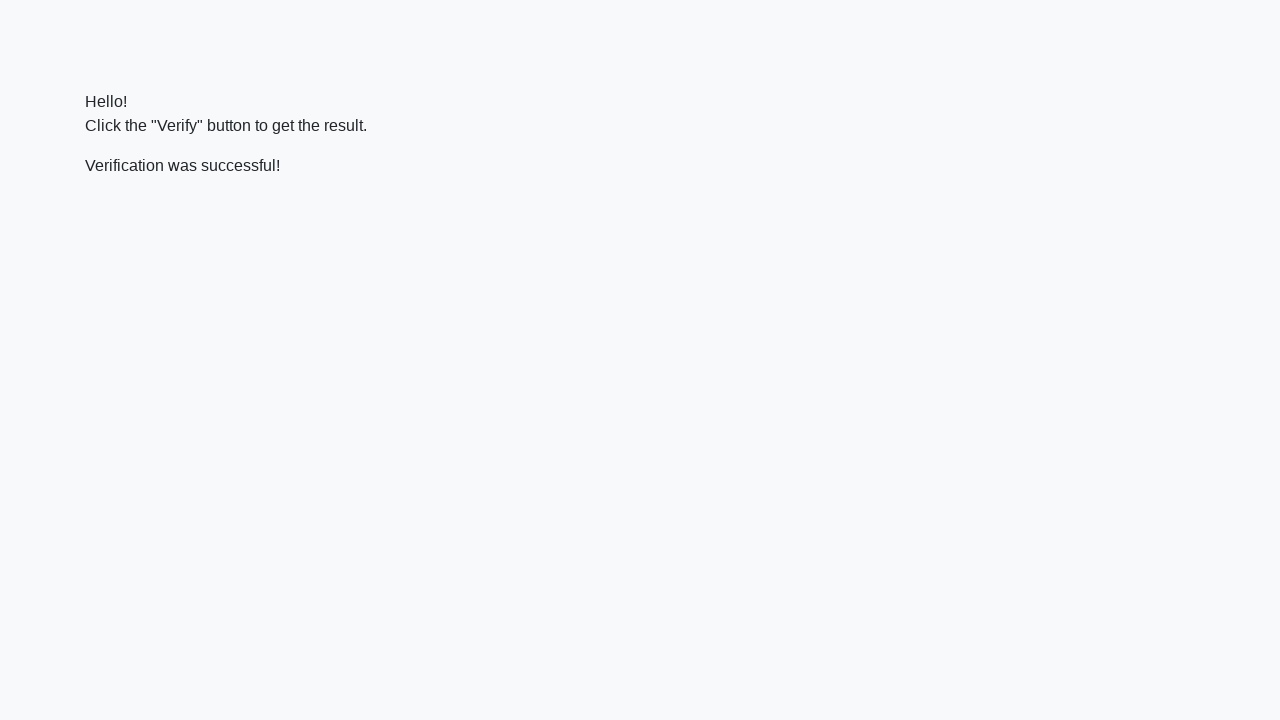